Simple navigation test that opens the Visual Studio website in Internet Explorer

Starting URL: https://www.visualstudio.com

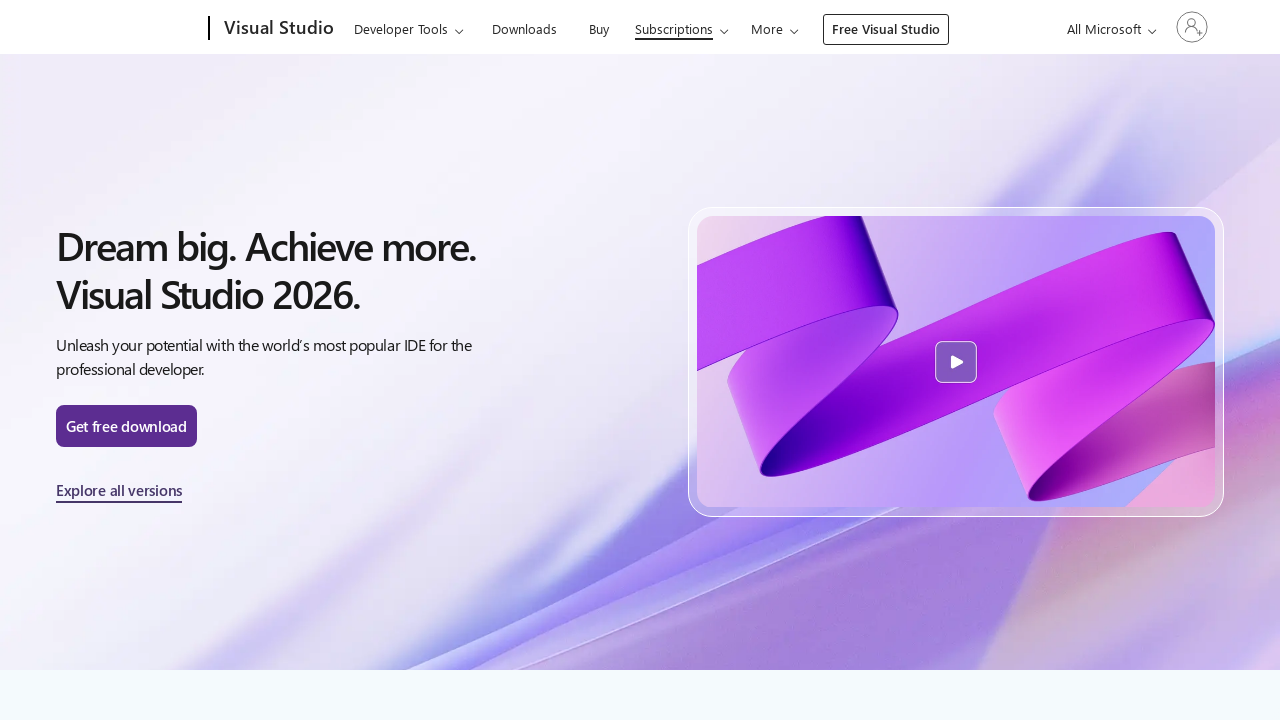

Navigated to Visual Studio website
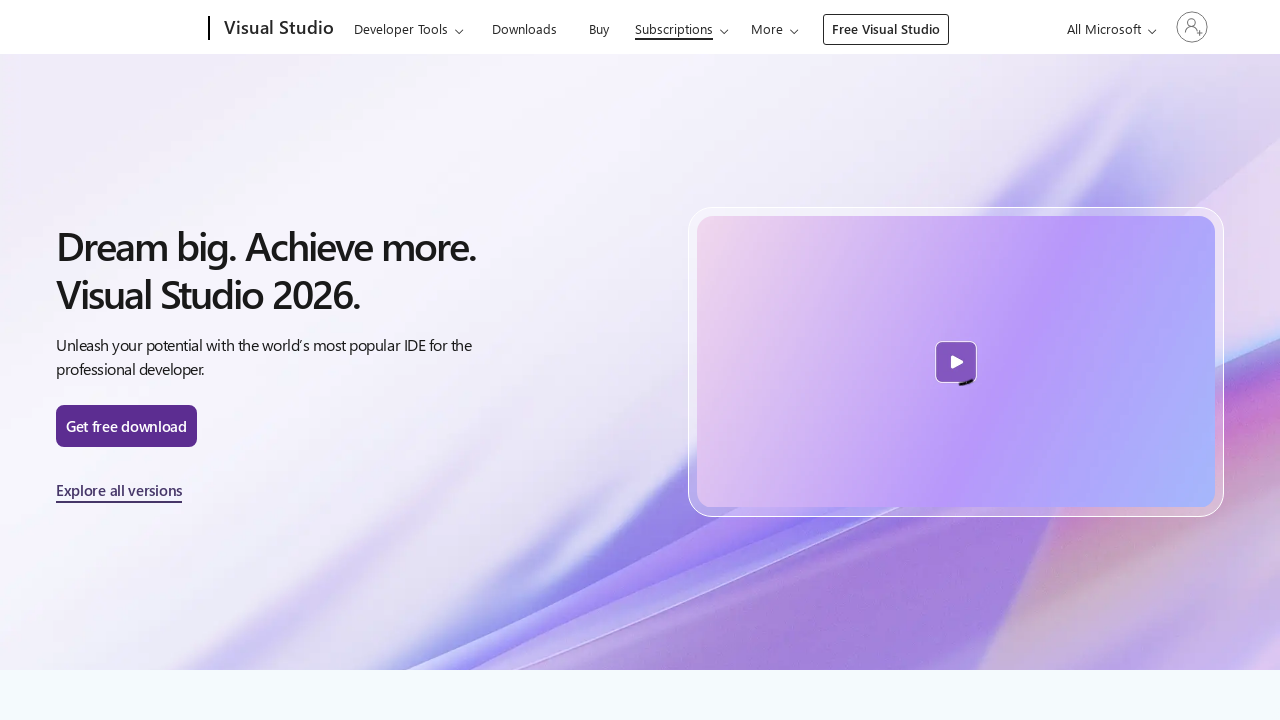

Page DOM content fully loaded
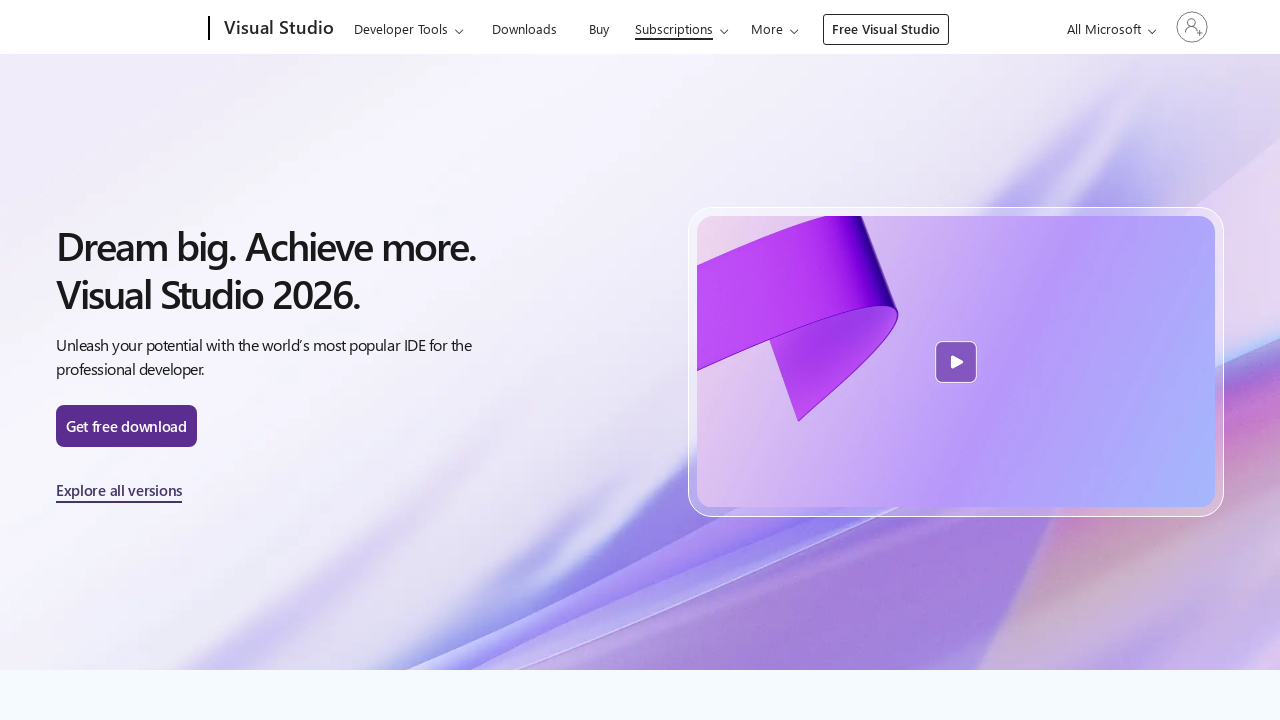

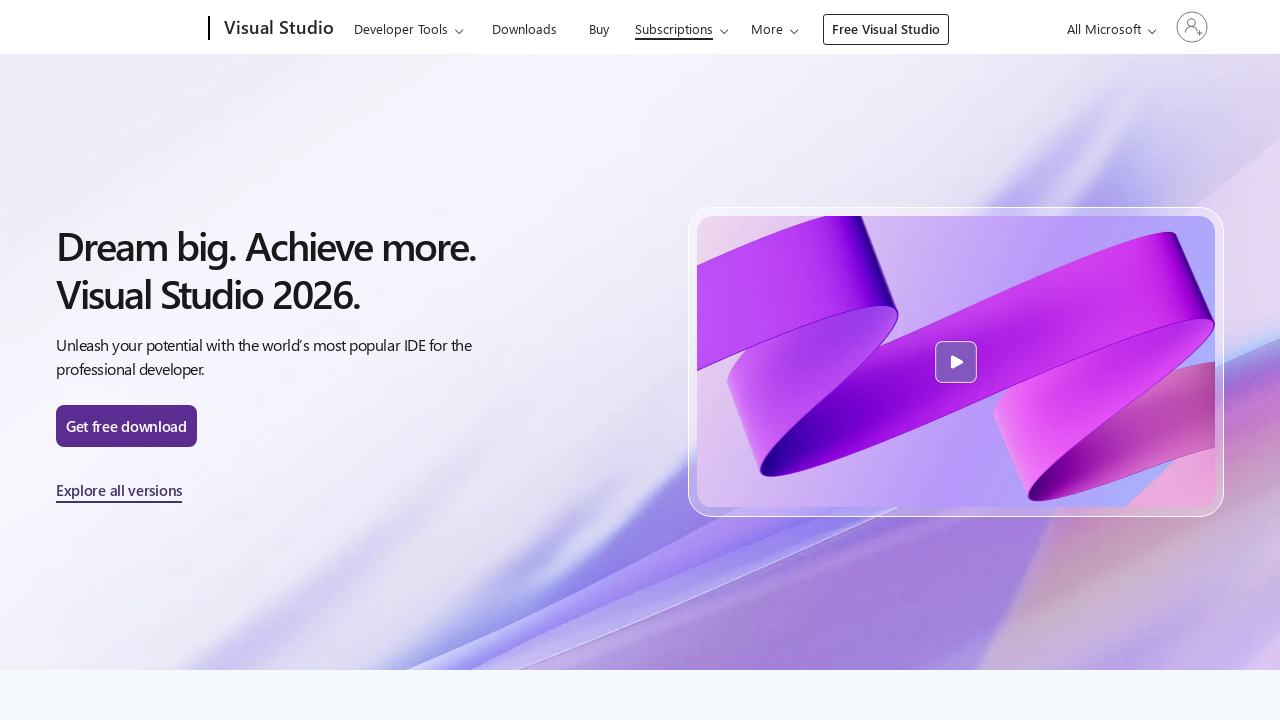